Tests dynamic controls by clicking the Remove button and waiting for a confirmation message to appear

Starting URL: https://the-internet.herokuapp.com/dynamic_controls

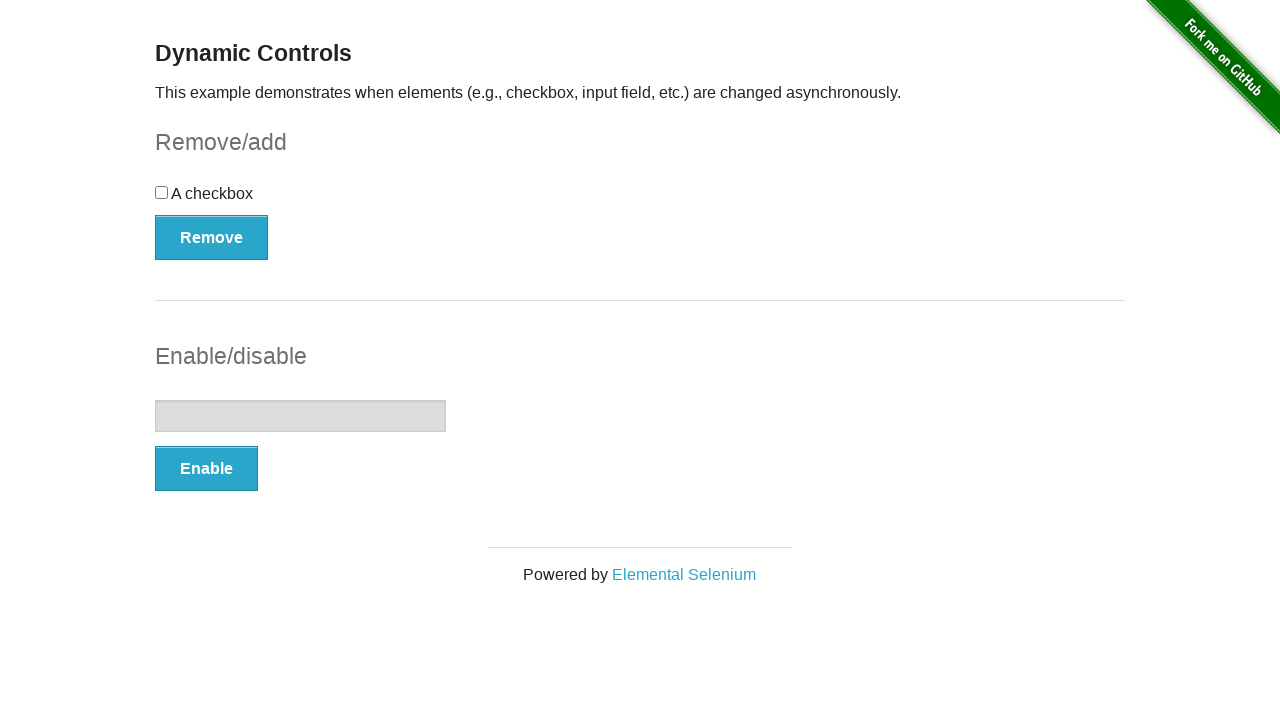

Clicked the Remove button at (212, 237) on xpath=//button[.='Remove']
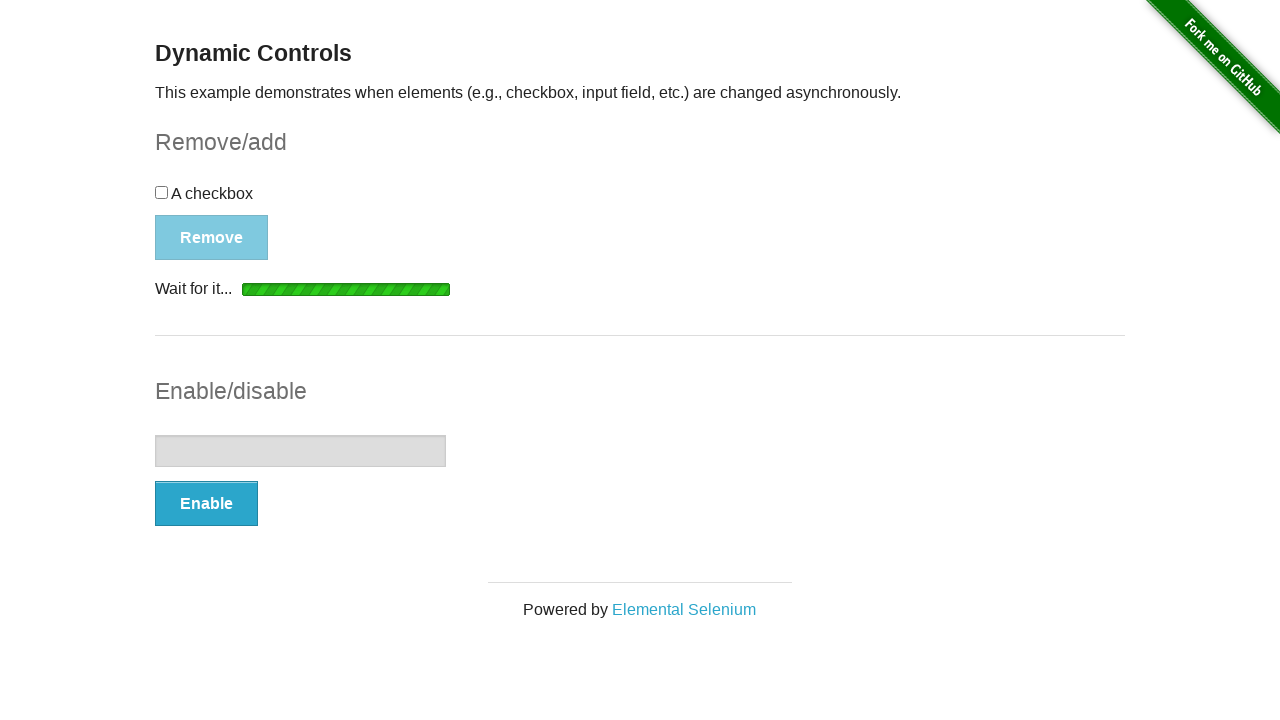

Waited for confirmation message to become visible
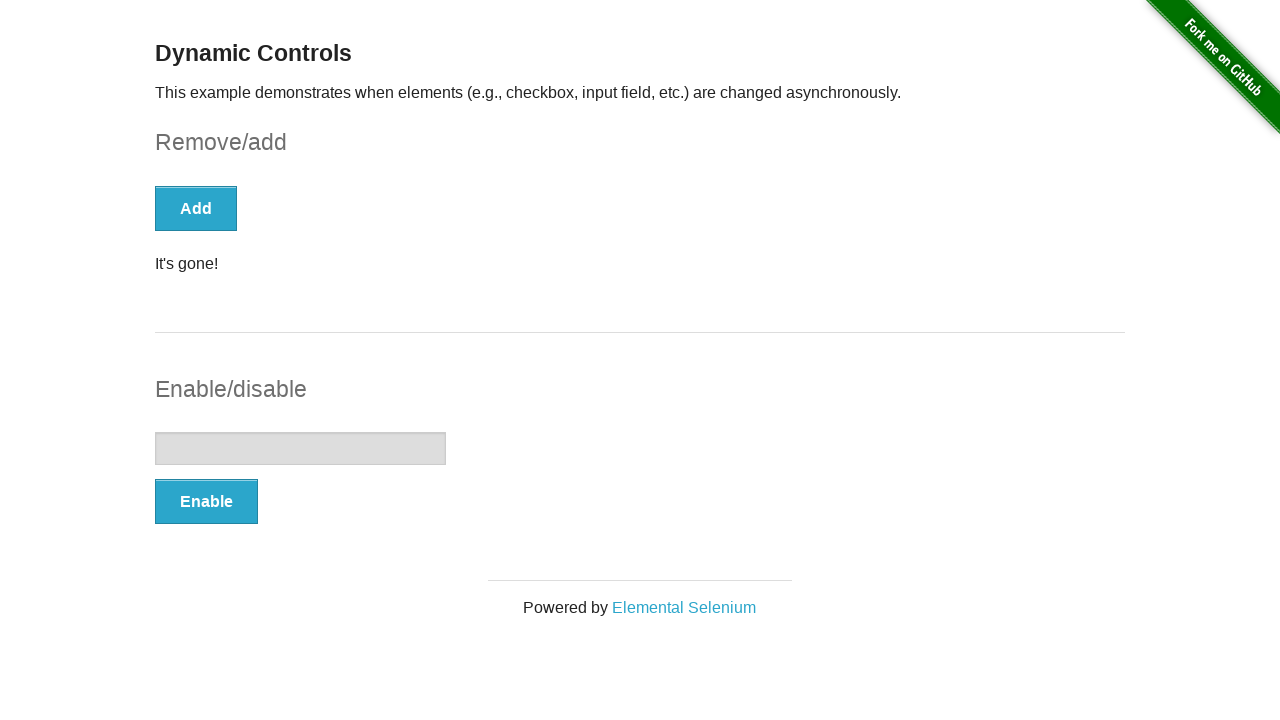

Retrieved confirmation message text: It's gone!
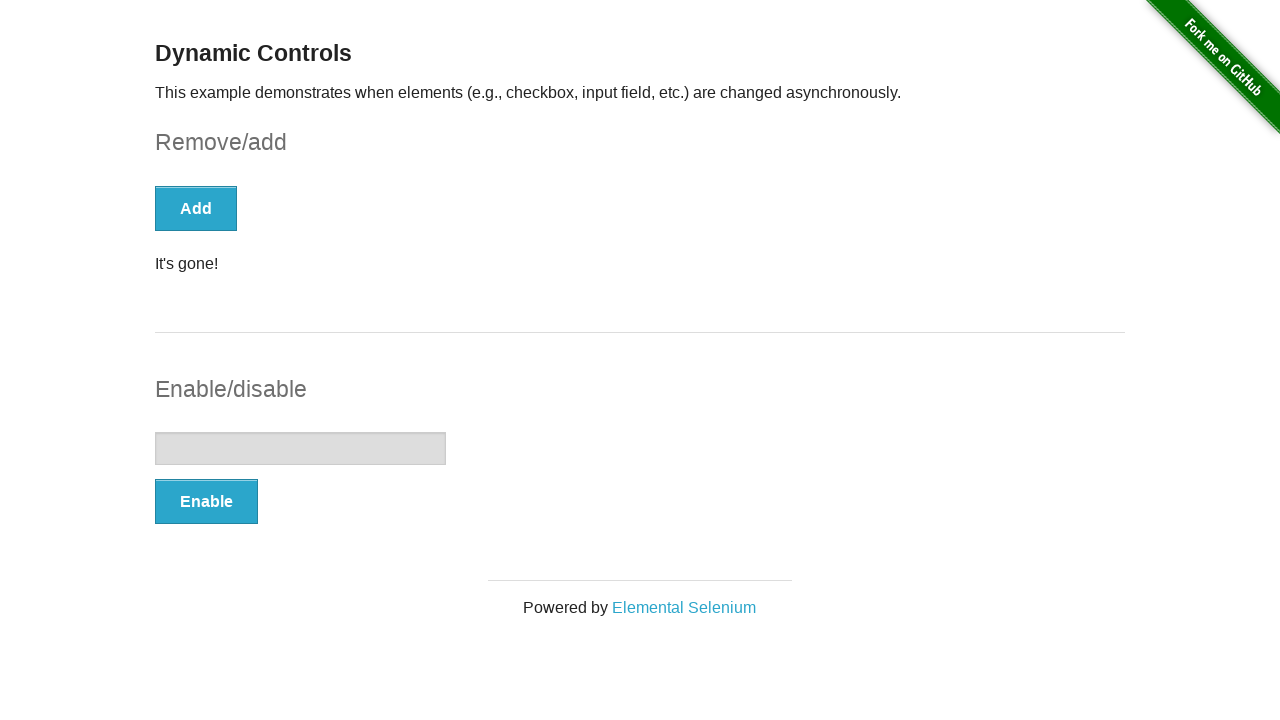

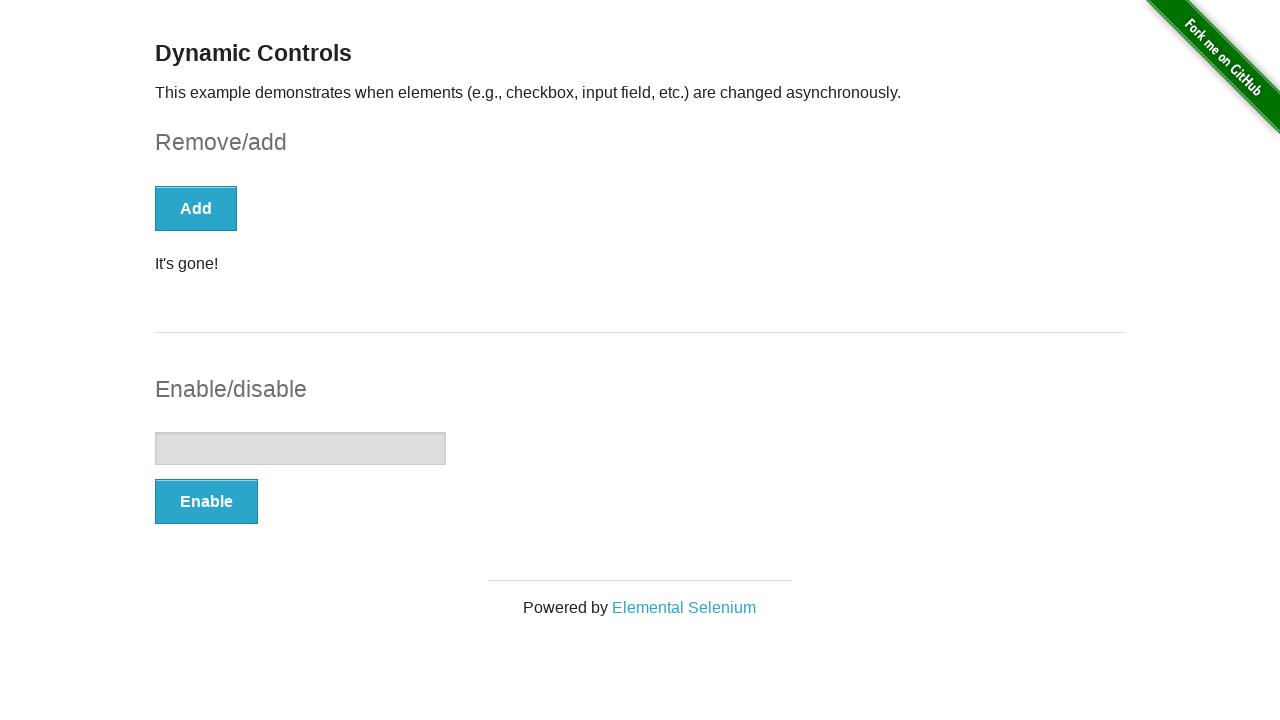